Tests file download functionality by navigating to a file download page and clicking the PDF download button to trigger a file download.

Starting URL: https://letcode.in/file

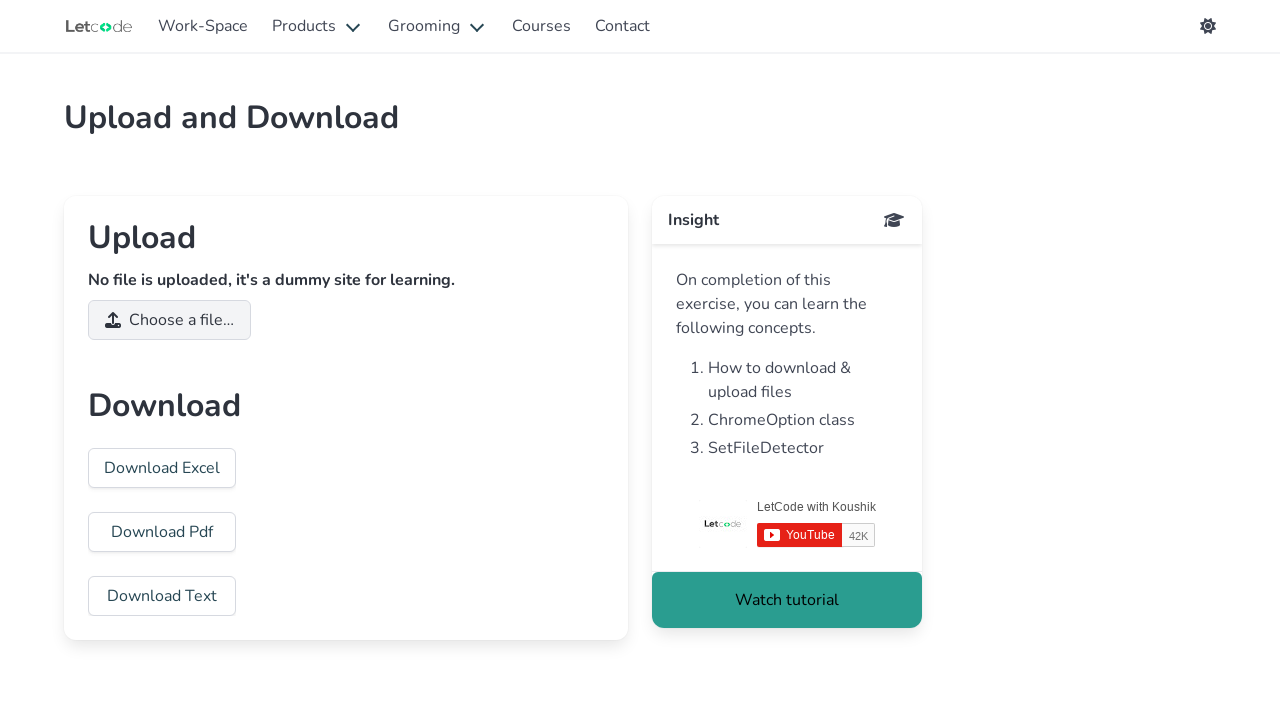

Clicked PDF download button to trigger file download at (162, 532) on #pdf
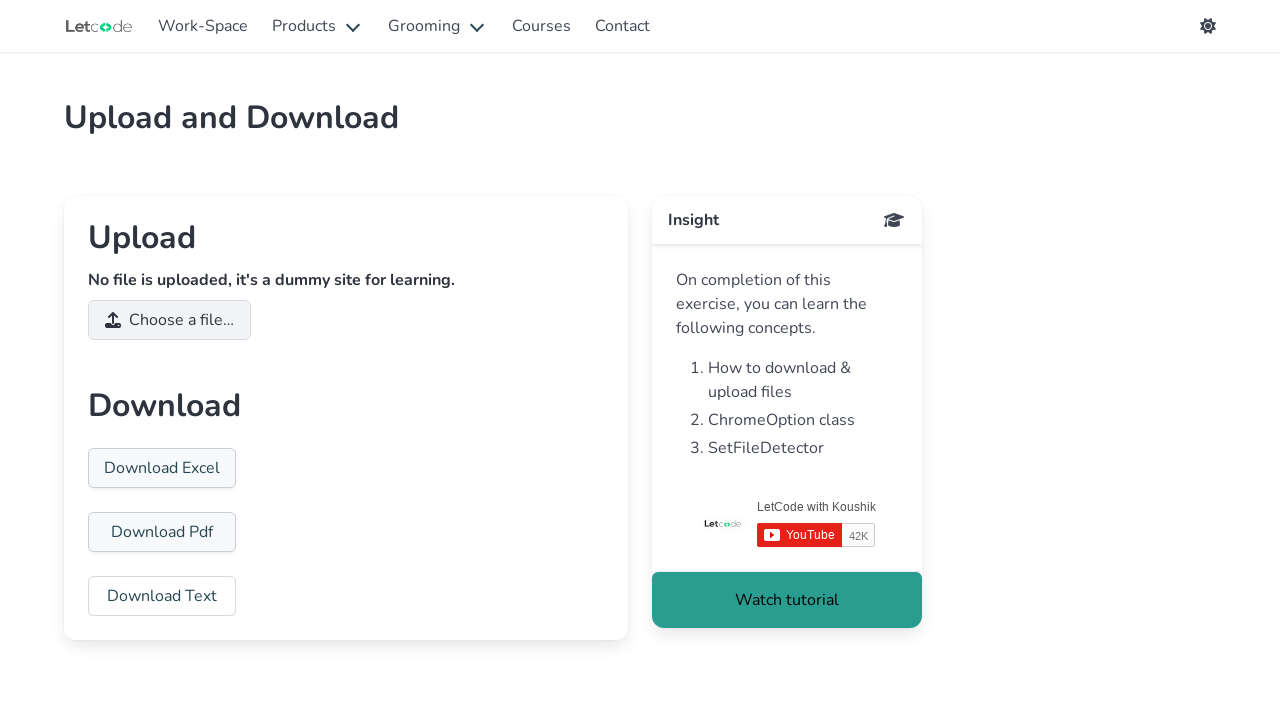

Waited 2 seconds for download to initiate
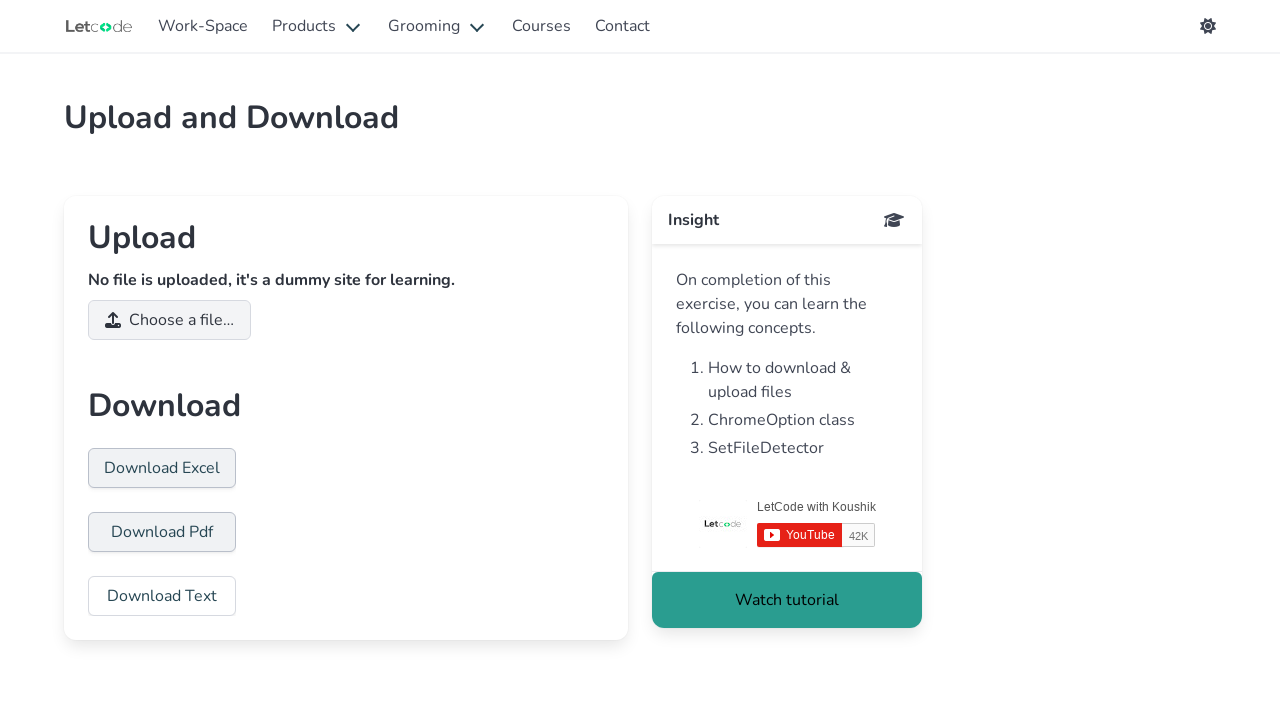

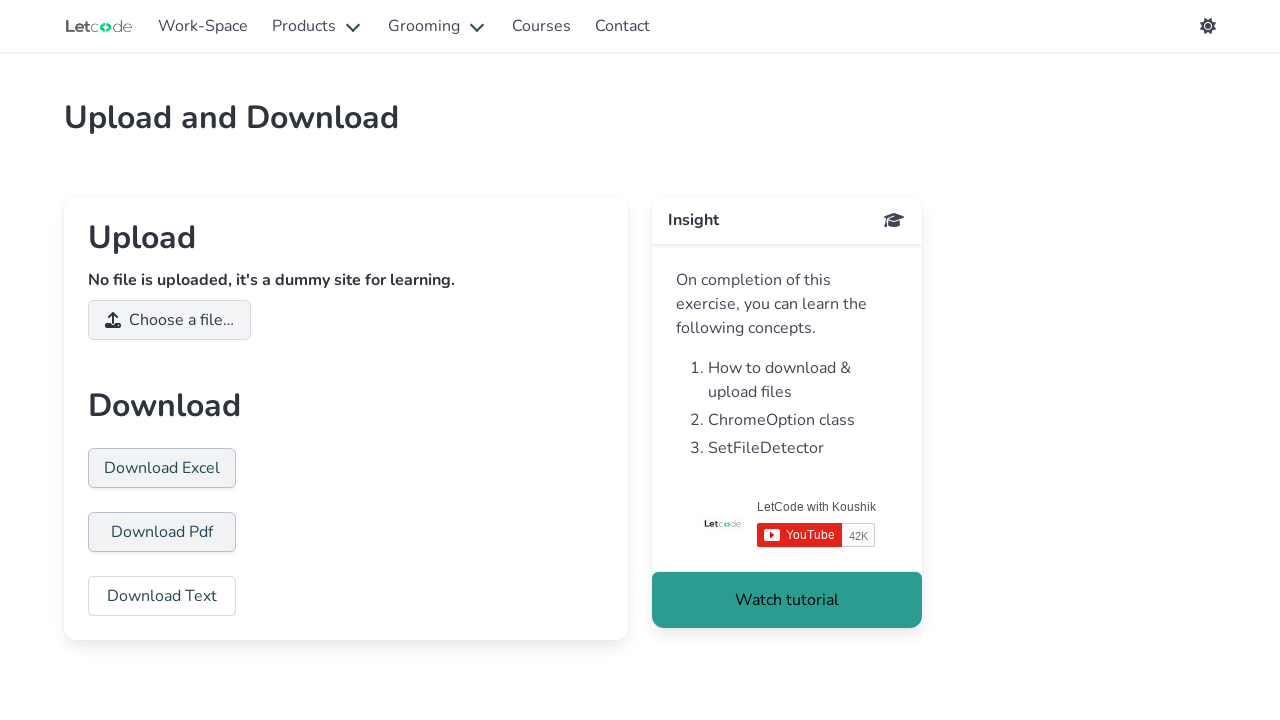